Tests multiple window handling by clicking links that open new windows, switching between windows, and verifying the final window title is "Cydeo"

Starting URL: https://practice.cydeo.com/windows

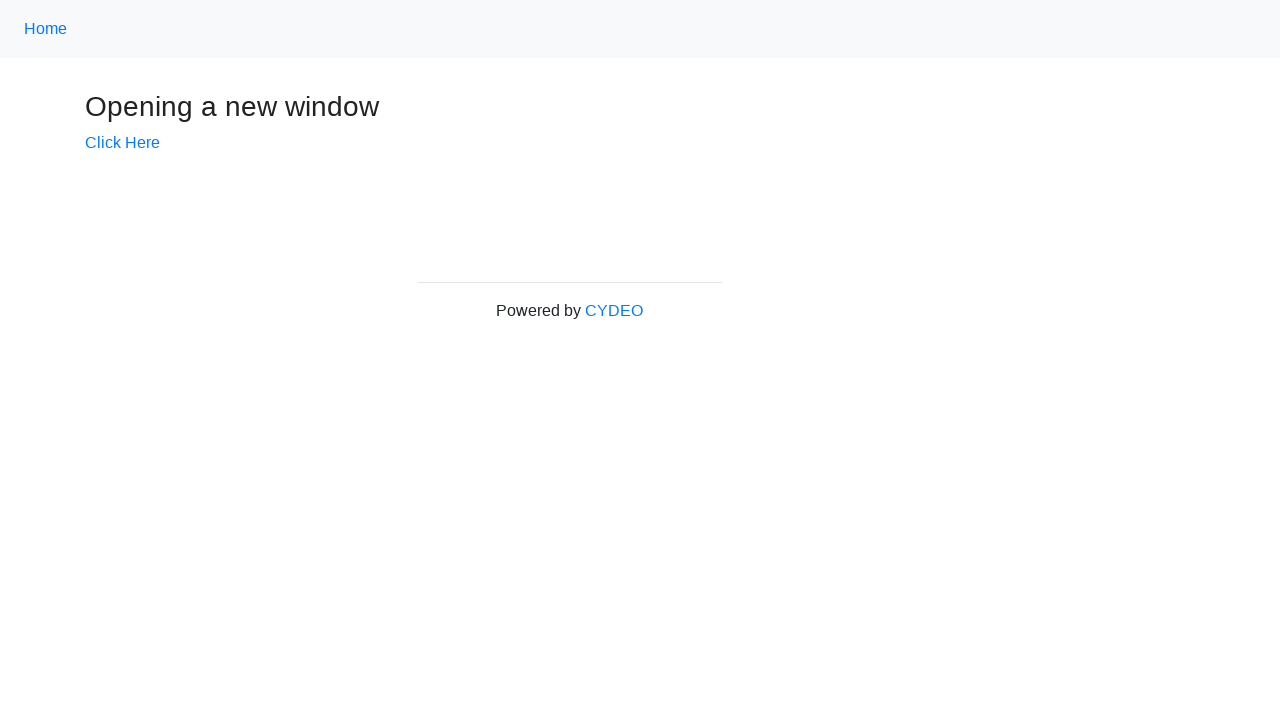

Verified initial page title is 'Windows'
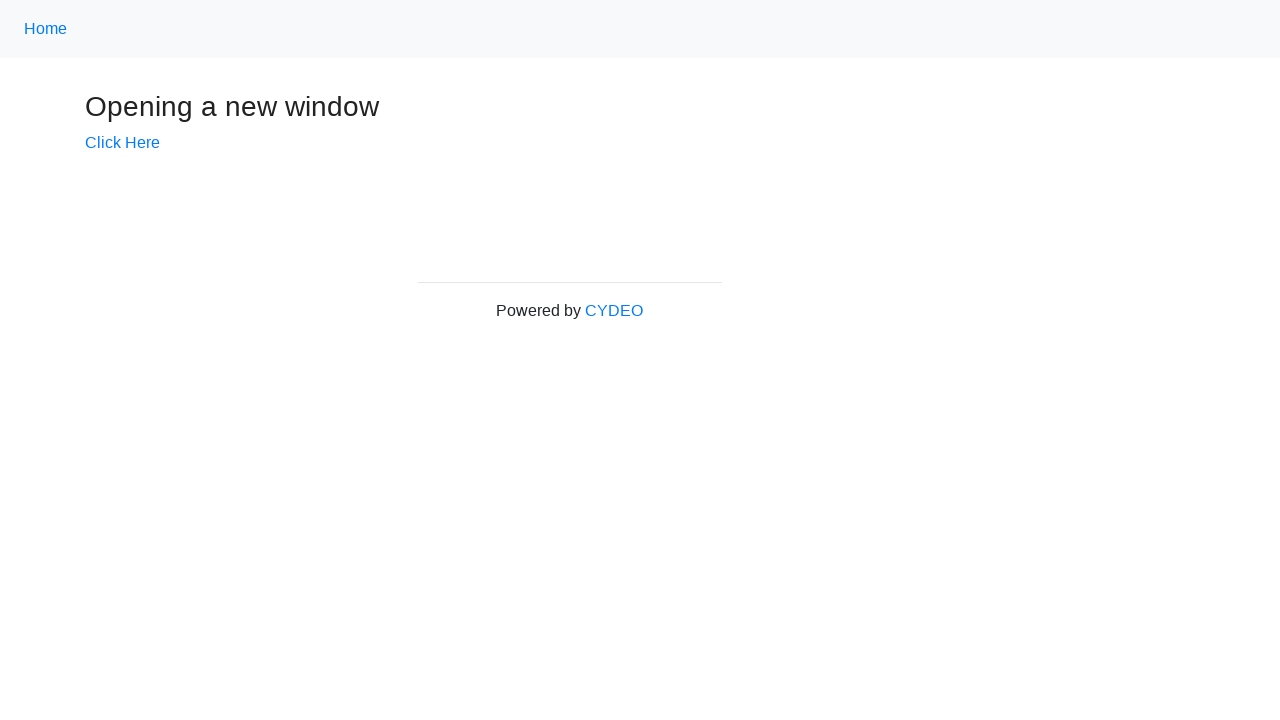

Clicked 'Click Here' link to open new window at (122, 143) on text=Click Here
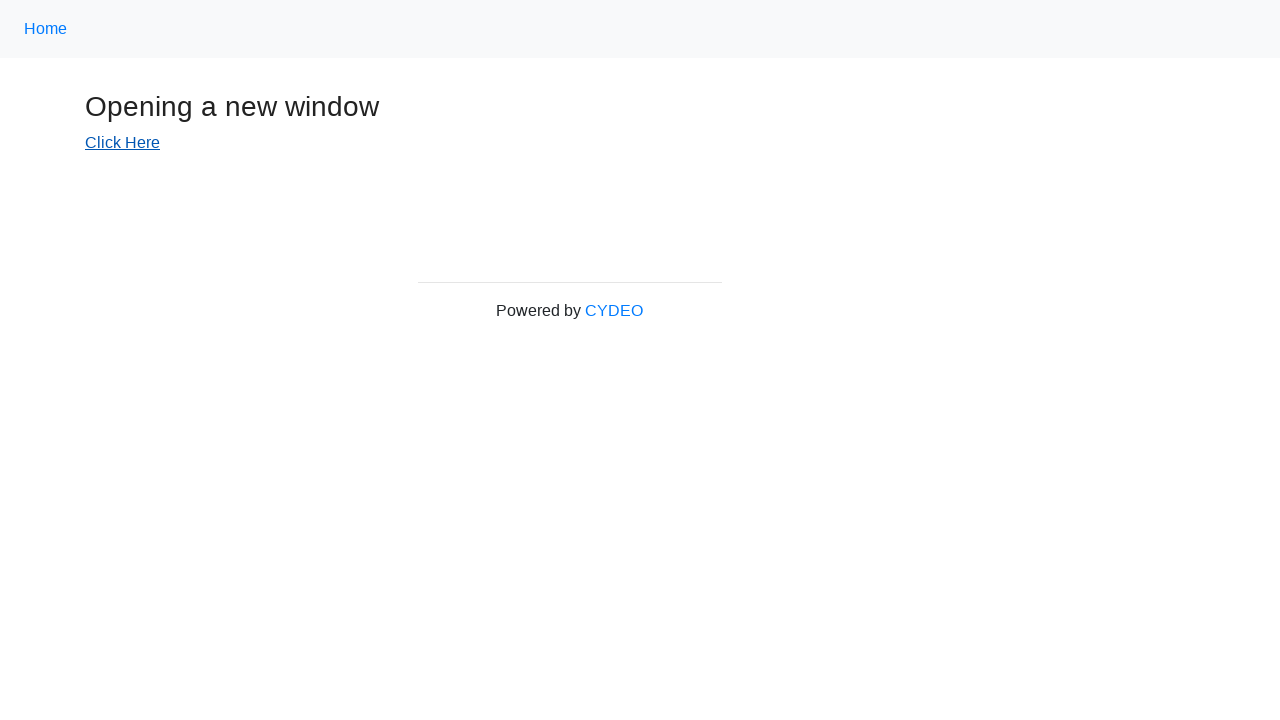

Clicked 'CYDEO' link to open another new window at (614, 311) on xpath=//a[.='CYDEO']
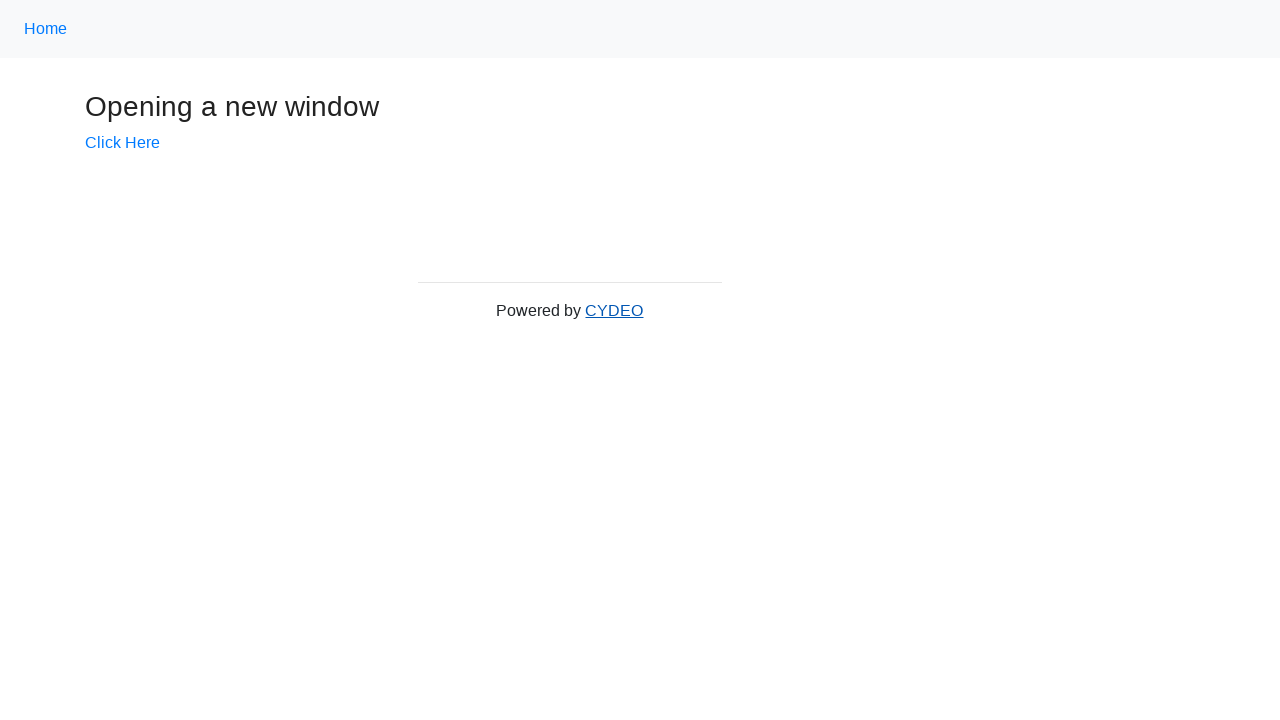

Retrieved all open windows/pages from context
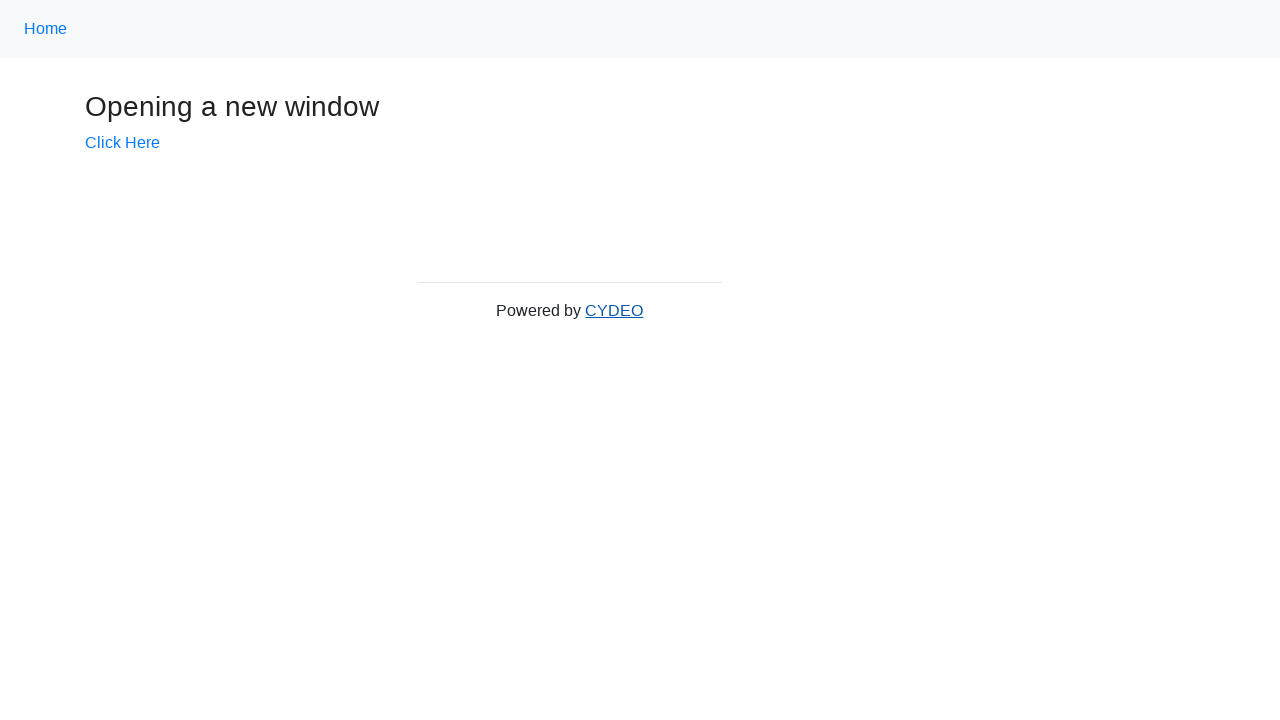

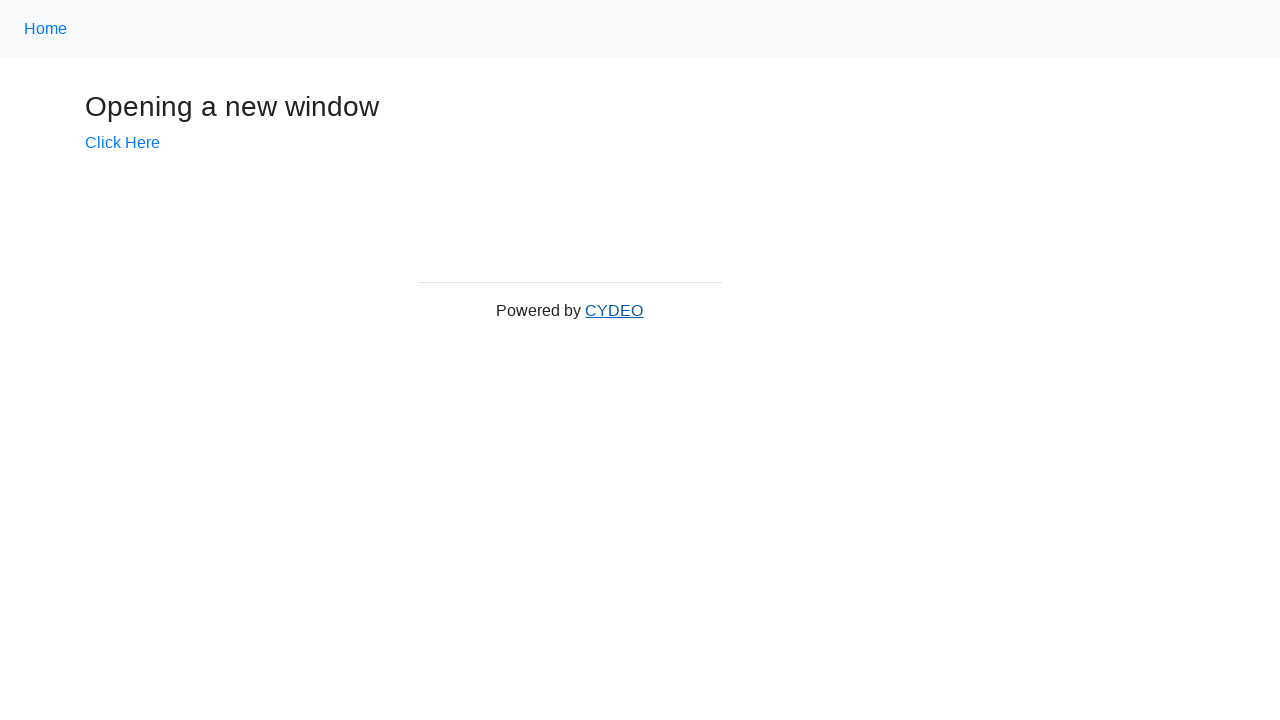